Tests the search filter functionality on a vegetable offers page by searching for "Rice" and verifying that filtered results match the displayed items

Starting URL: https://rahulshettyacademy.com/seleniumPractise/#/offers

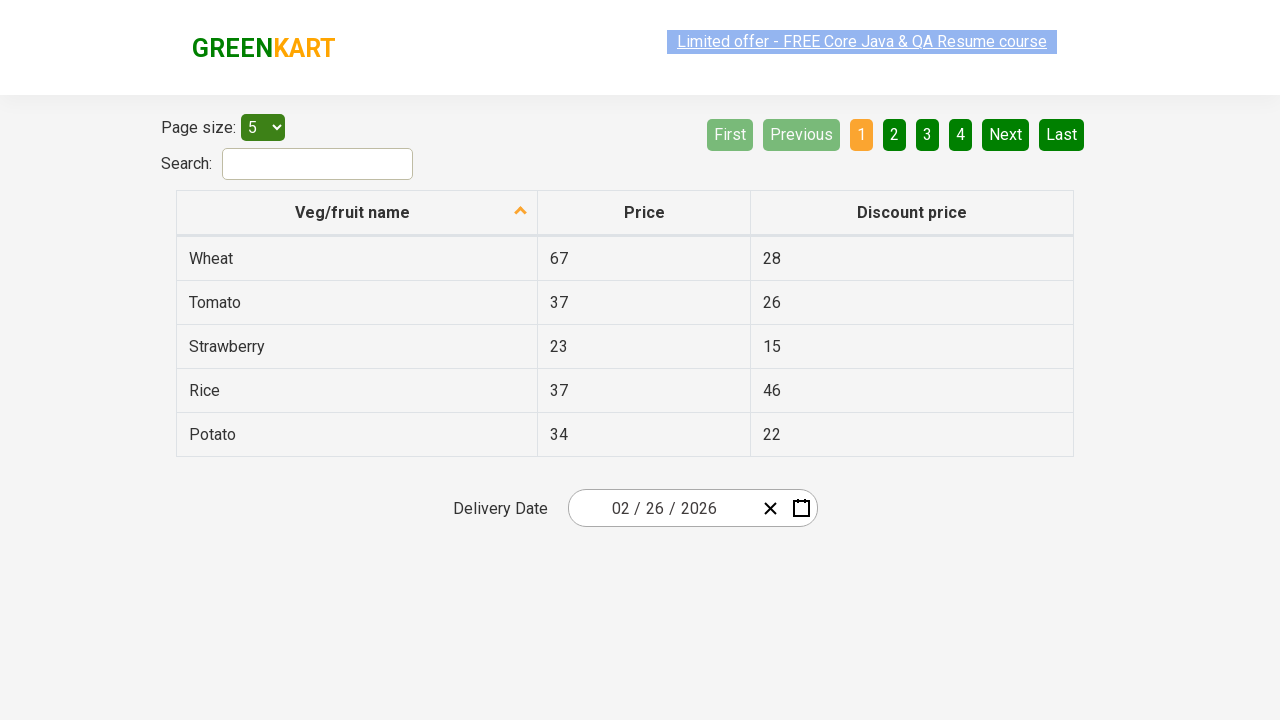

Entered 'Rice' in the search field on #search-field
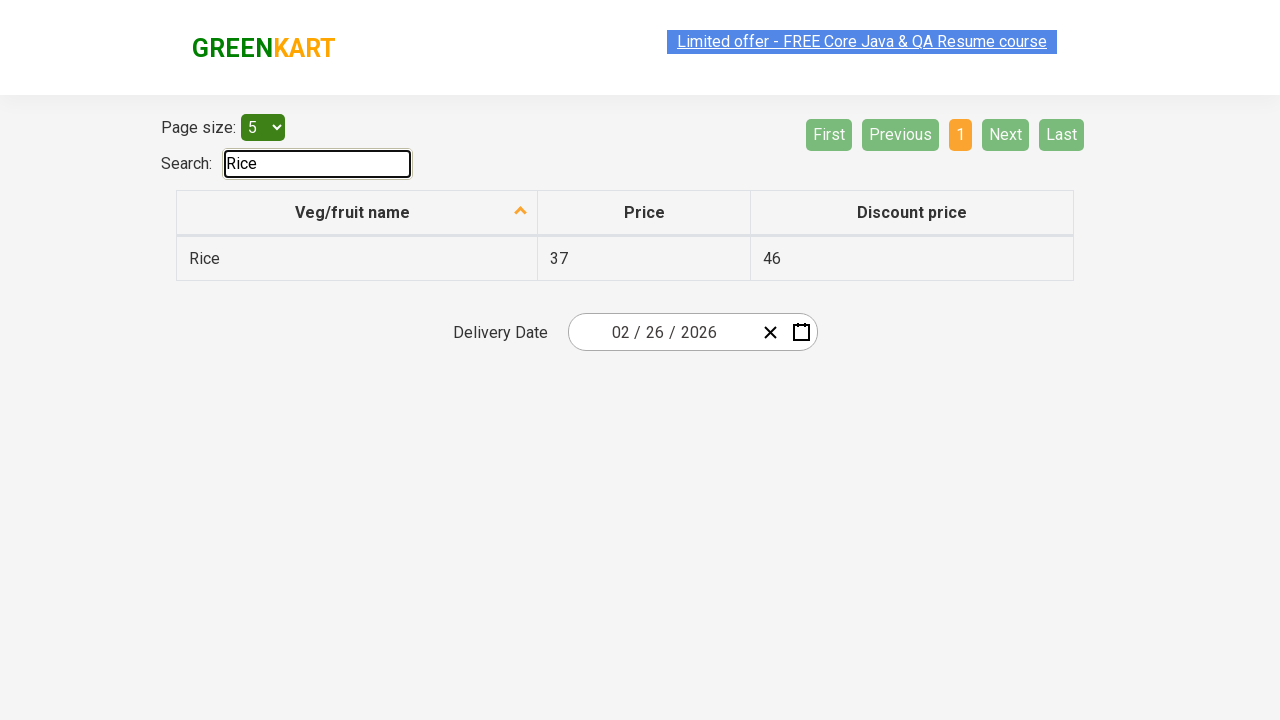

Waited for filter to apply
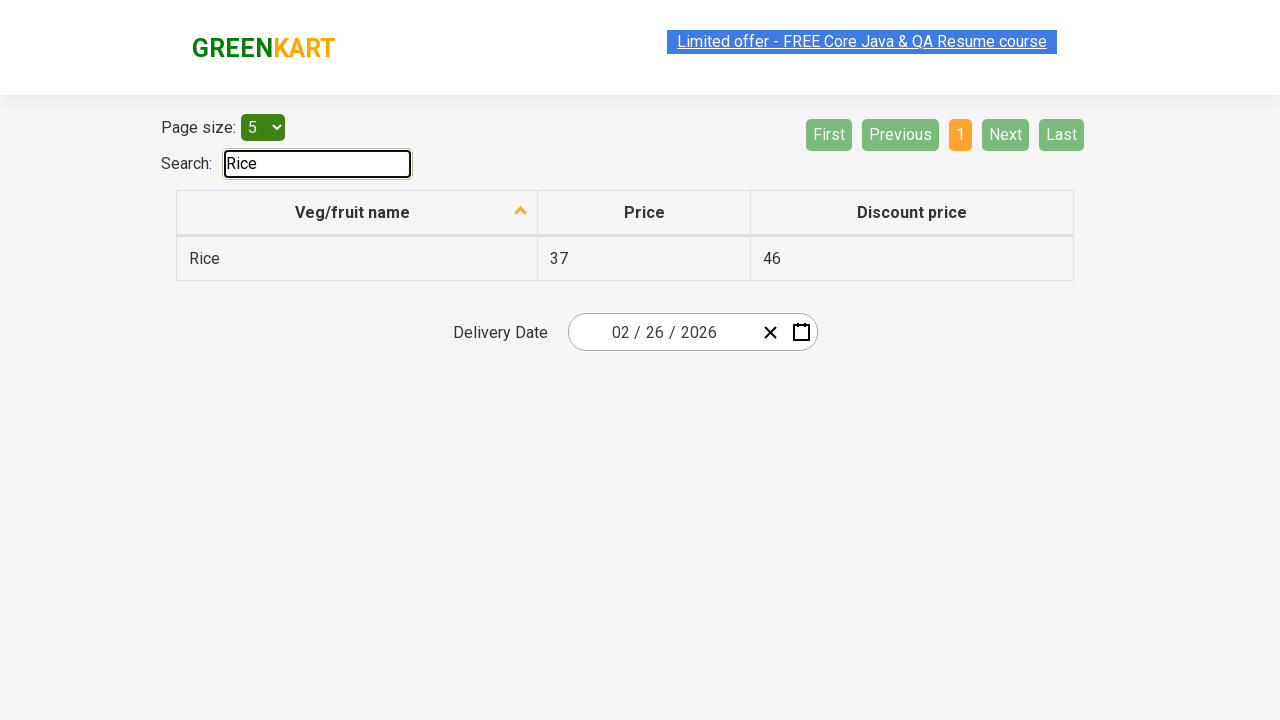

Retrieved all filtered items from the table
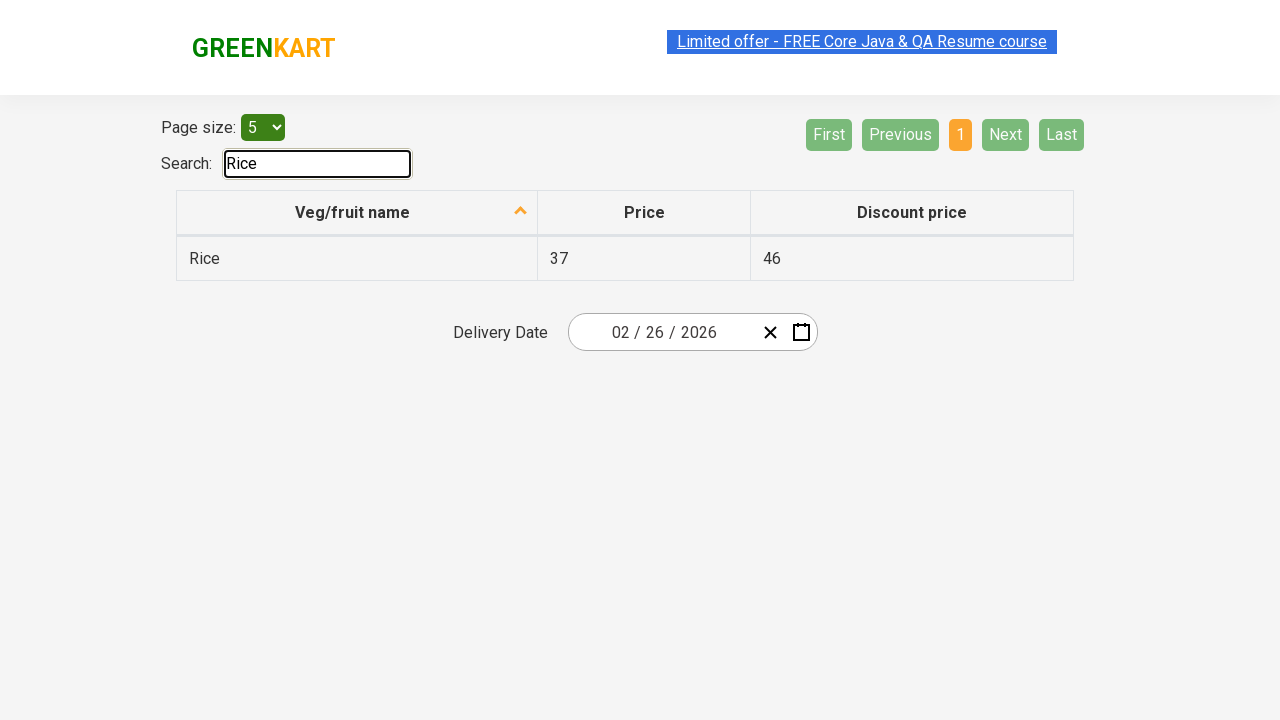

Verified filtered item contains 'Rice': 'Rice'
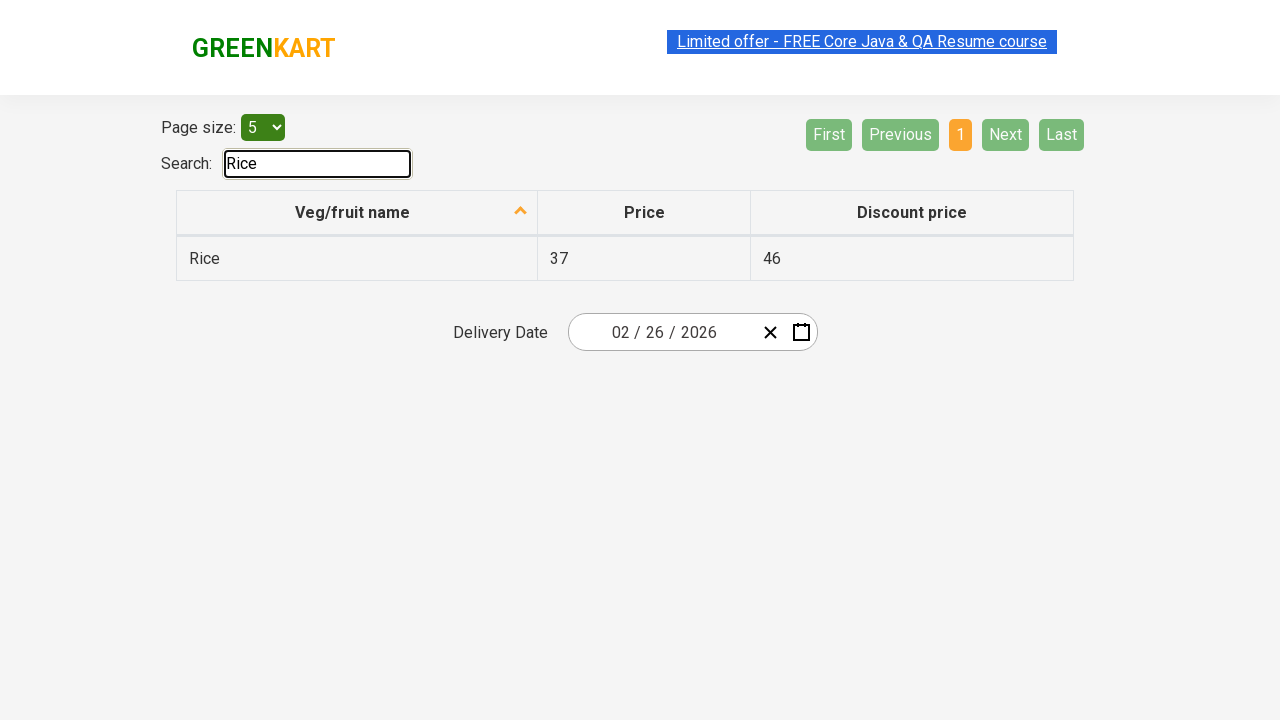

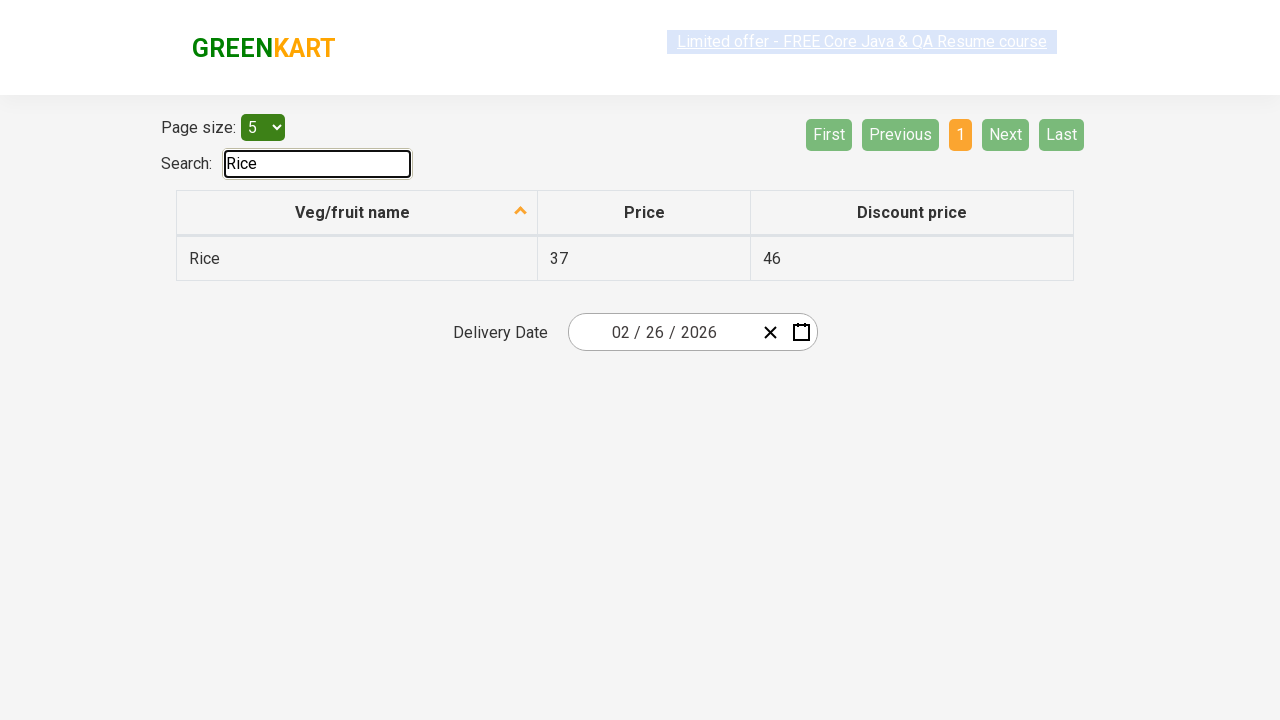